Tests the search functionality on Meesho e-commerce website by entering "shirts" in the search input field and clicking to initiate the search.

Starting URL: https://www.meesho.com/

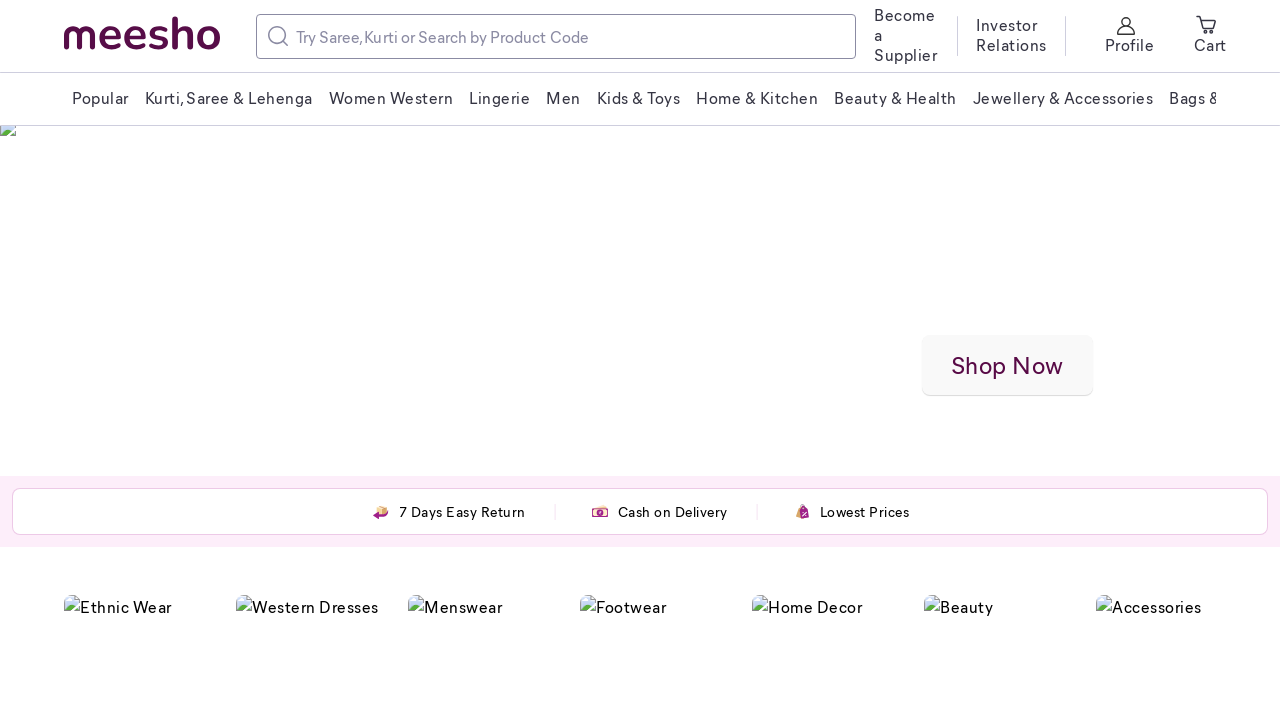

Filled search input with 'shirts' on input[placeholder*='Product']
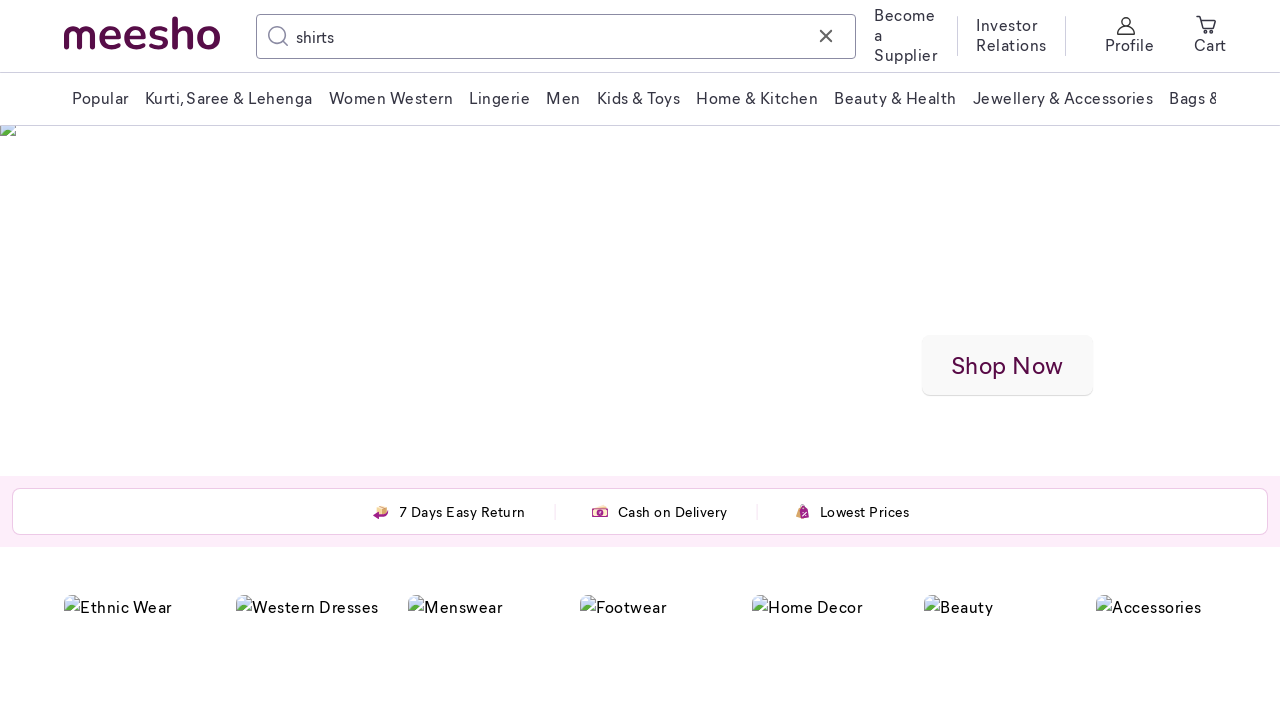

Clicked search input to initiate search at (556, 36) on input[placeholder*='Product']
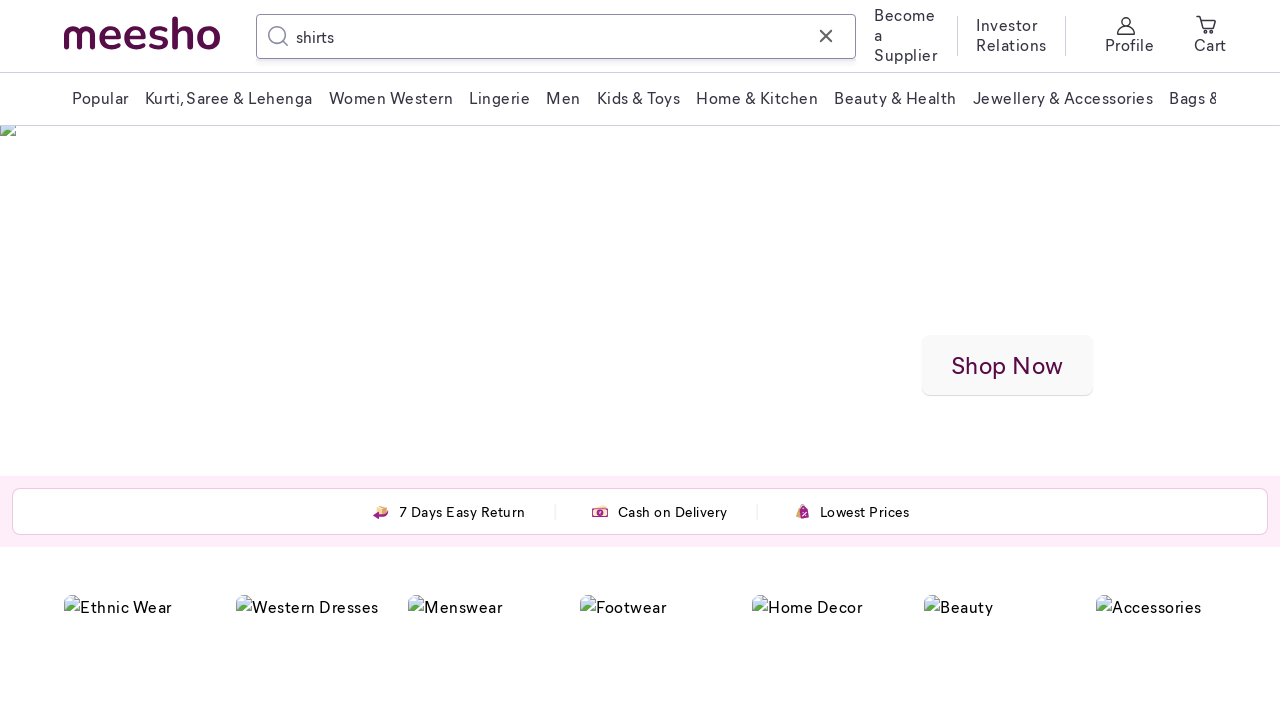

Waited for search results to load
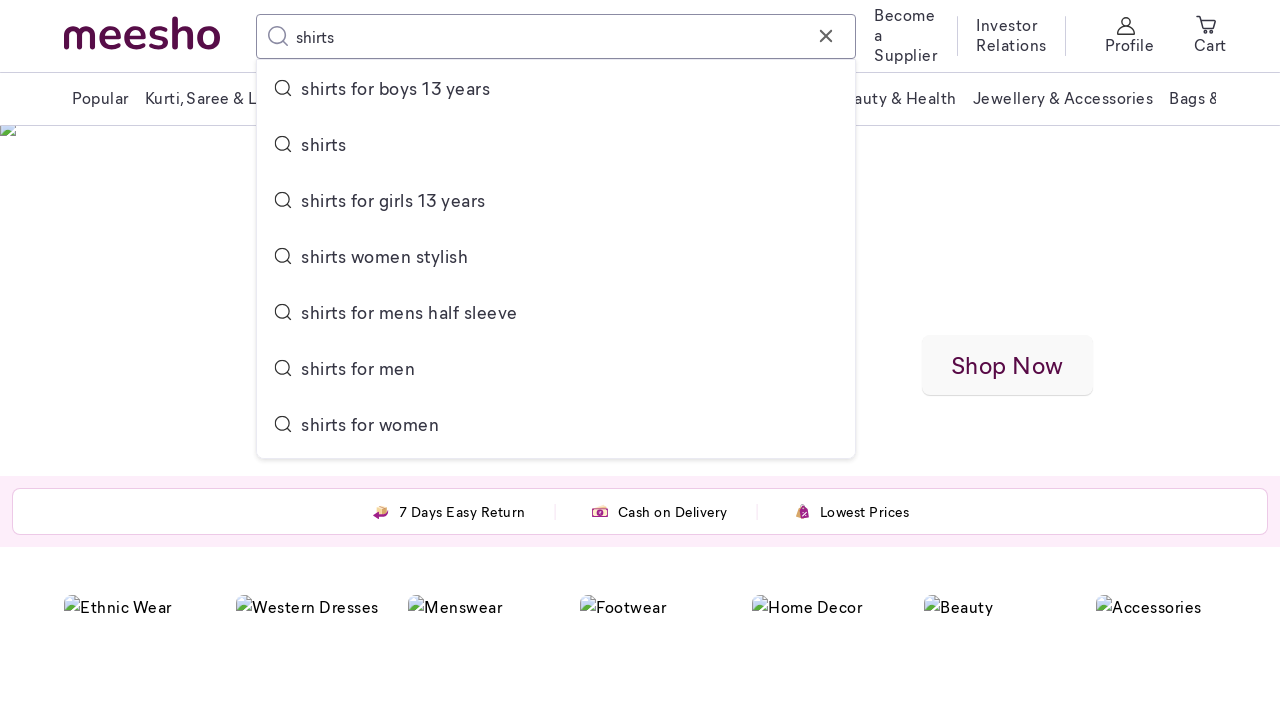

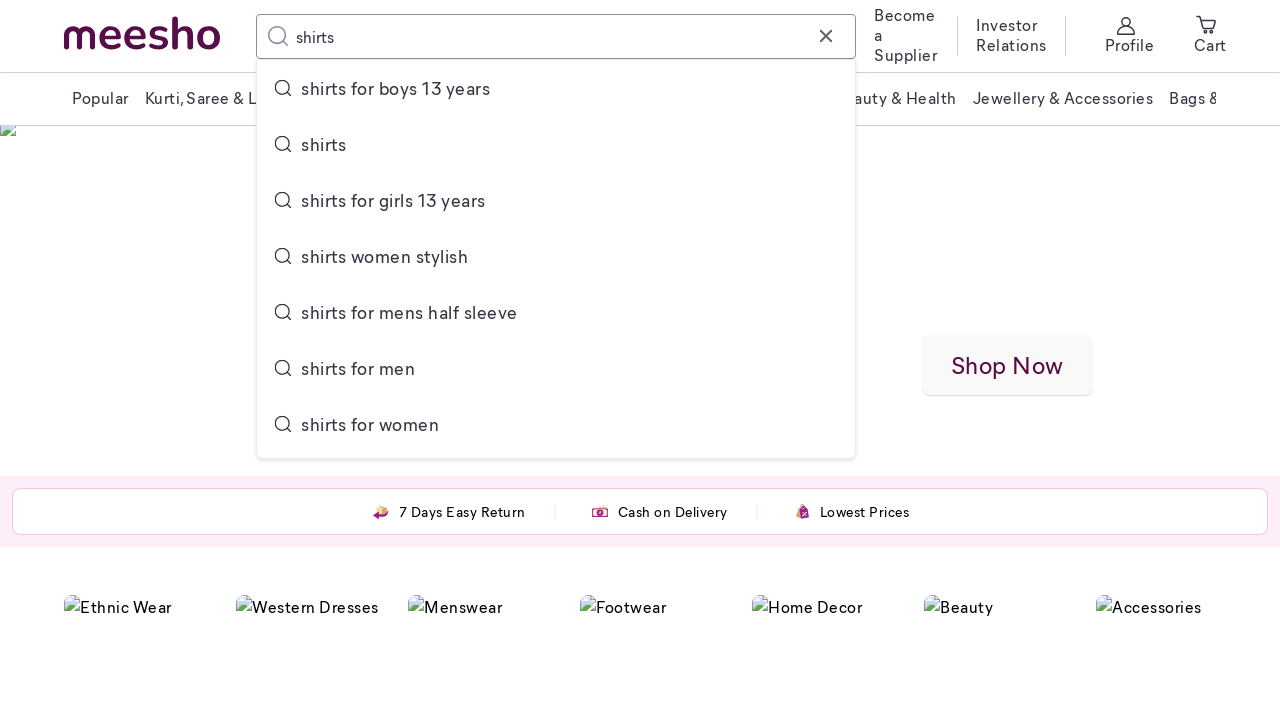